Tests popup window handling by opening a popup, switching between windows, and verifying text content in the popup window

Starting URL: https://www.aspsnippets.com/demos/1102/

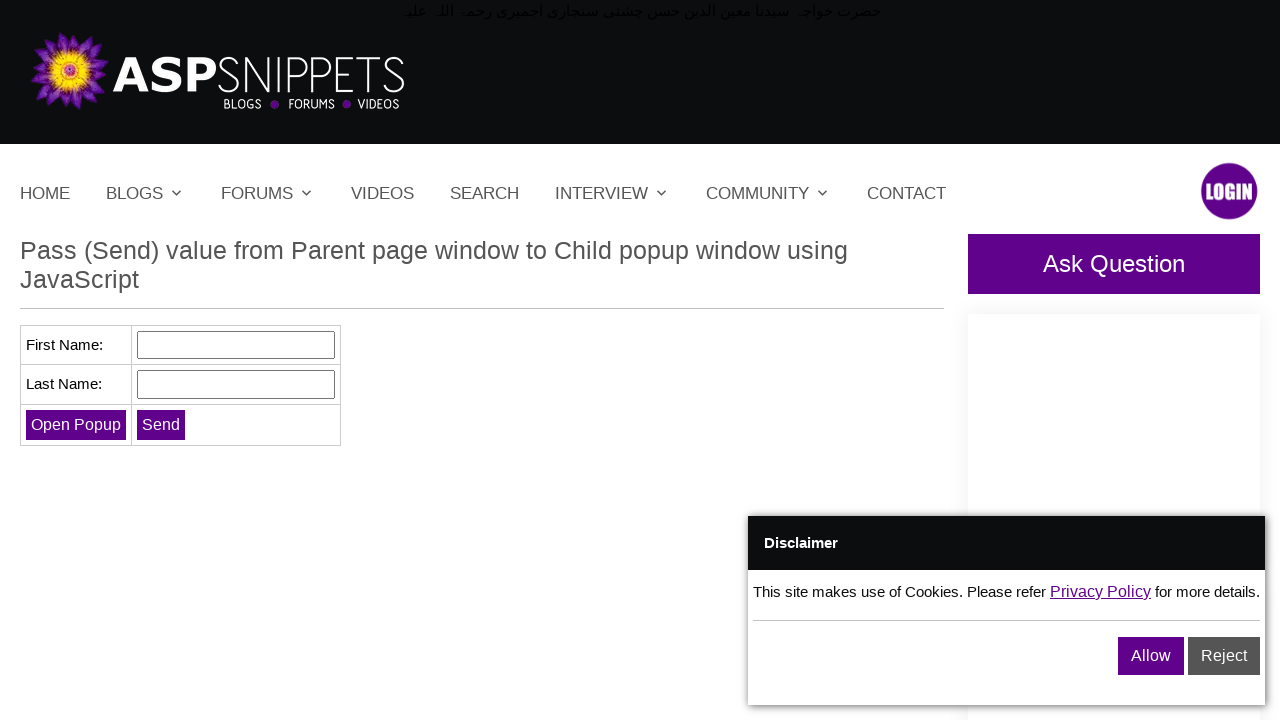

Clicked 'Open Popup' button to open popup window at (76, 424) on xpath=//input[@value='Open Popup']
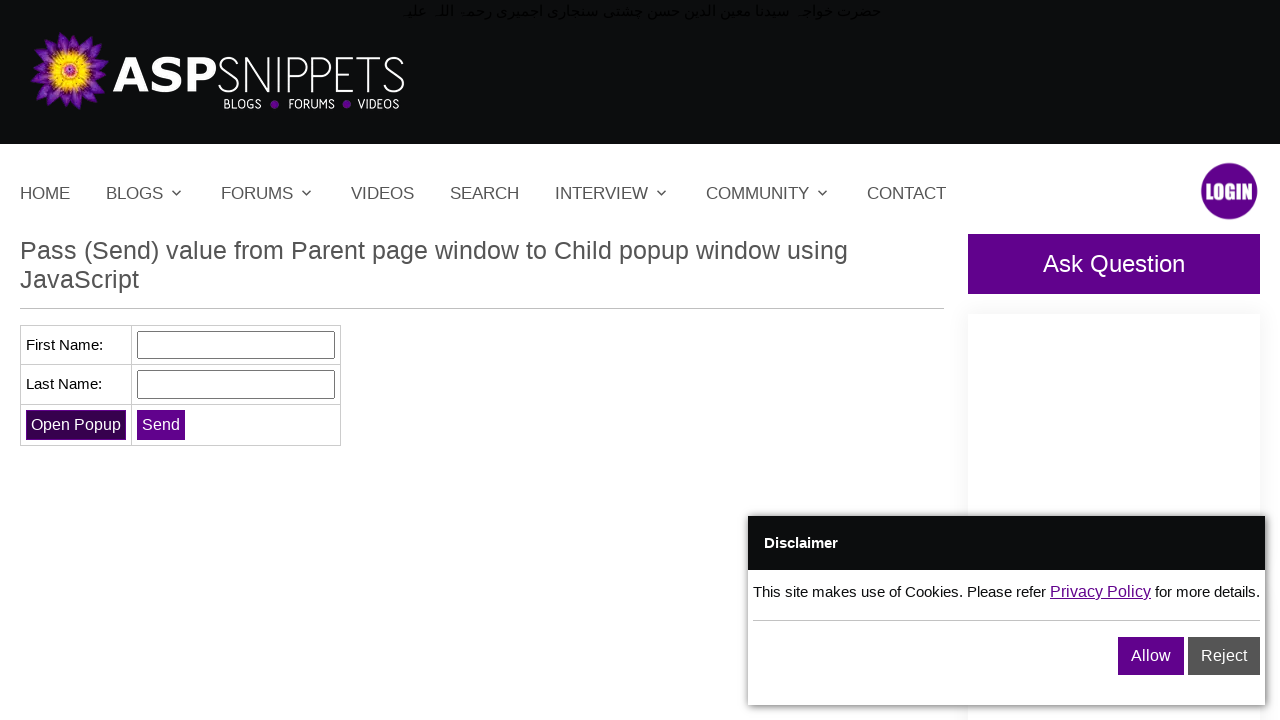

Popup window opened and reference obtained
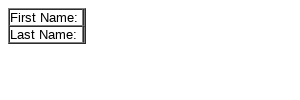

Popup page finished loading
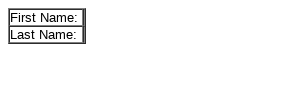

Found 'Fir' text element in popup
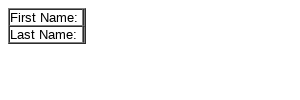

Found 'Las' text element in popup
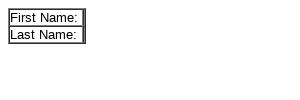

Closed the popup window
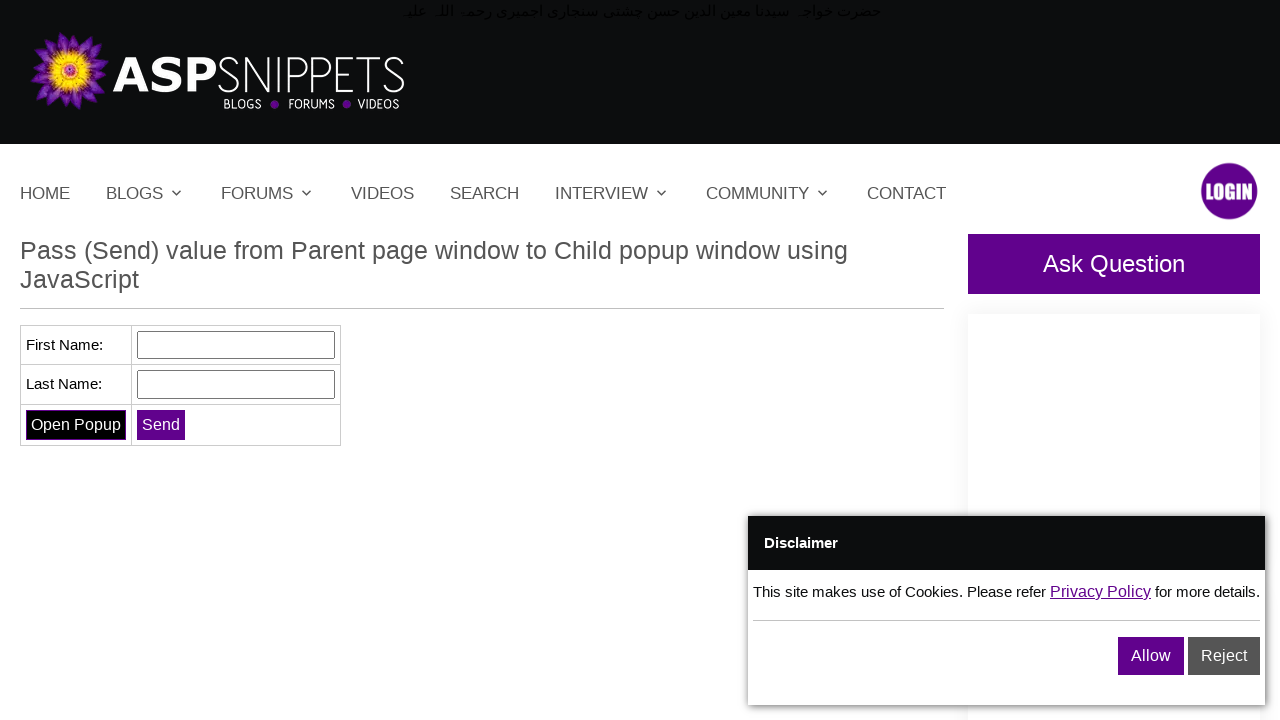

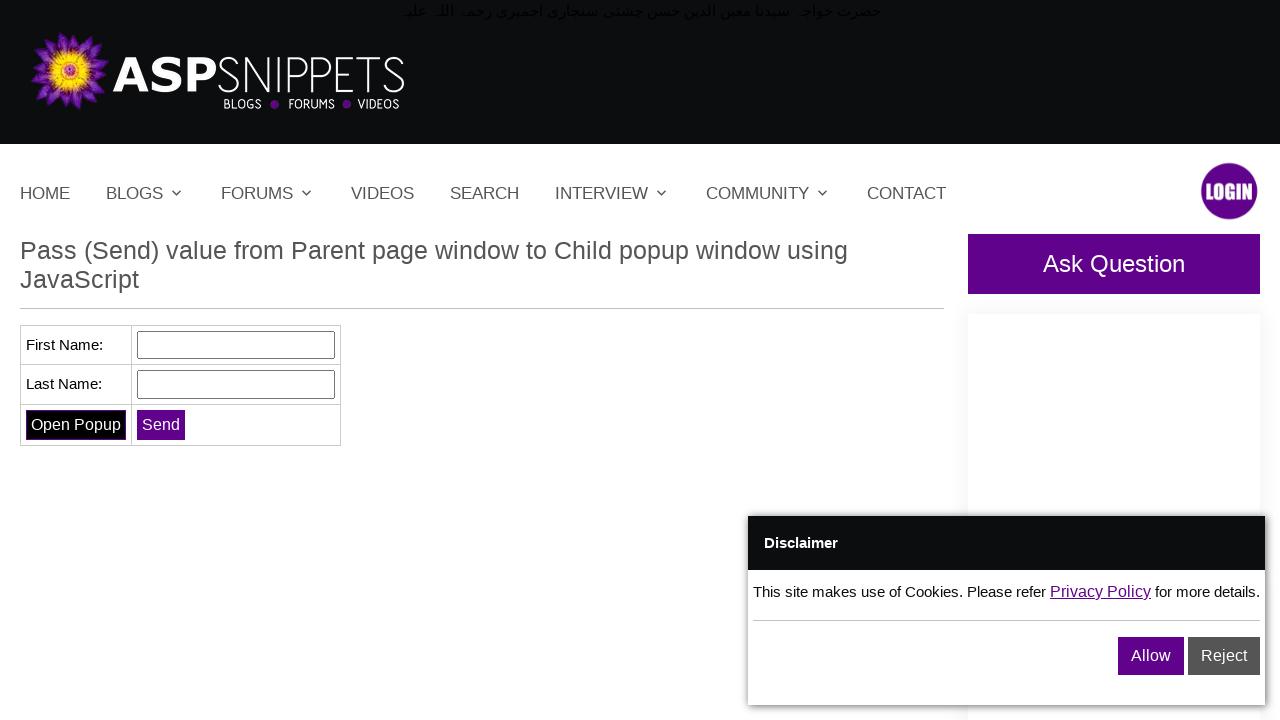